Clicks on the 0-9 link and verifies that programming languages starting with digits are displayed

Starting URL: https://www.99-bottles-of-beer.net/abc.html

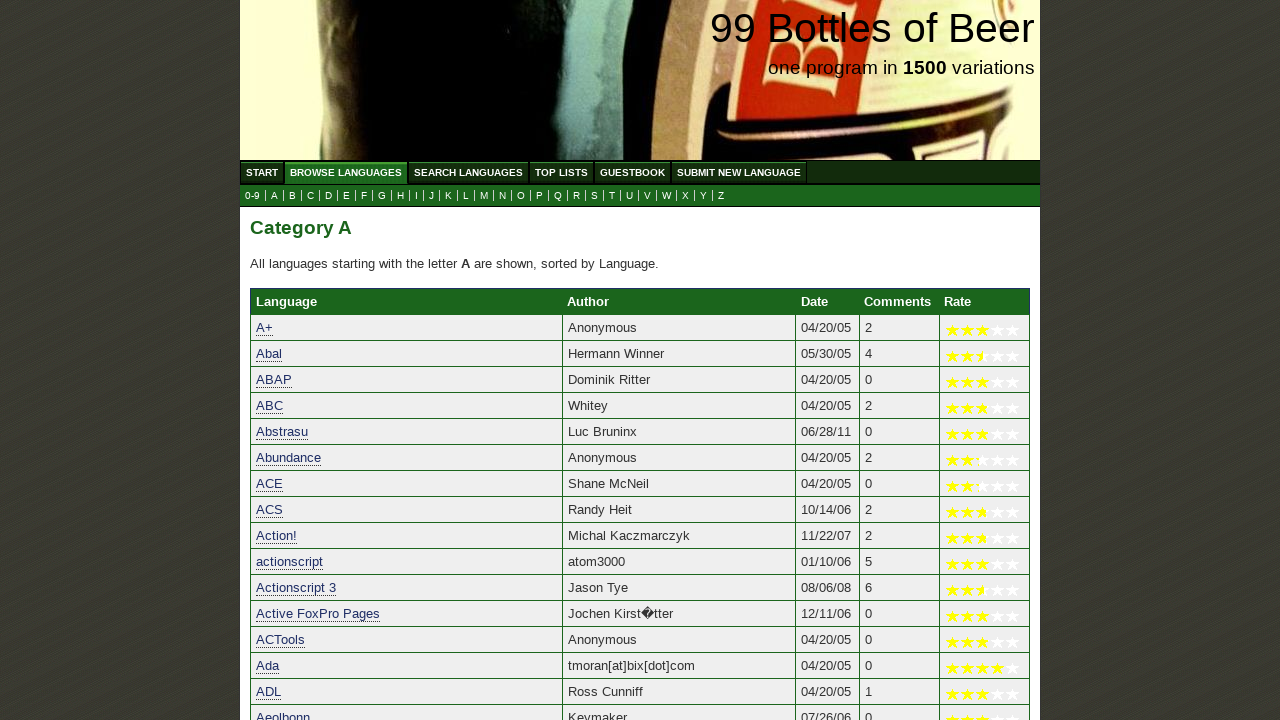

Clicked on the 0-9 link to filter programming languages starting with digits at (252, 196) on a[href='0.html']
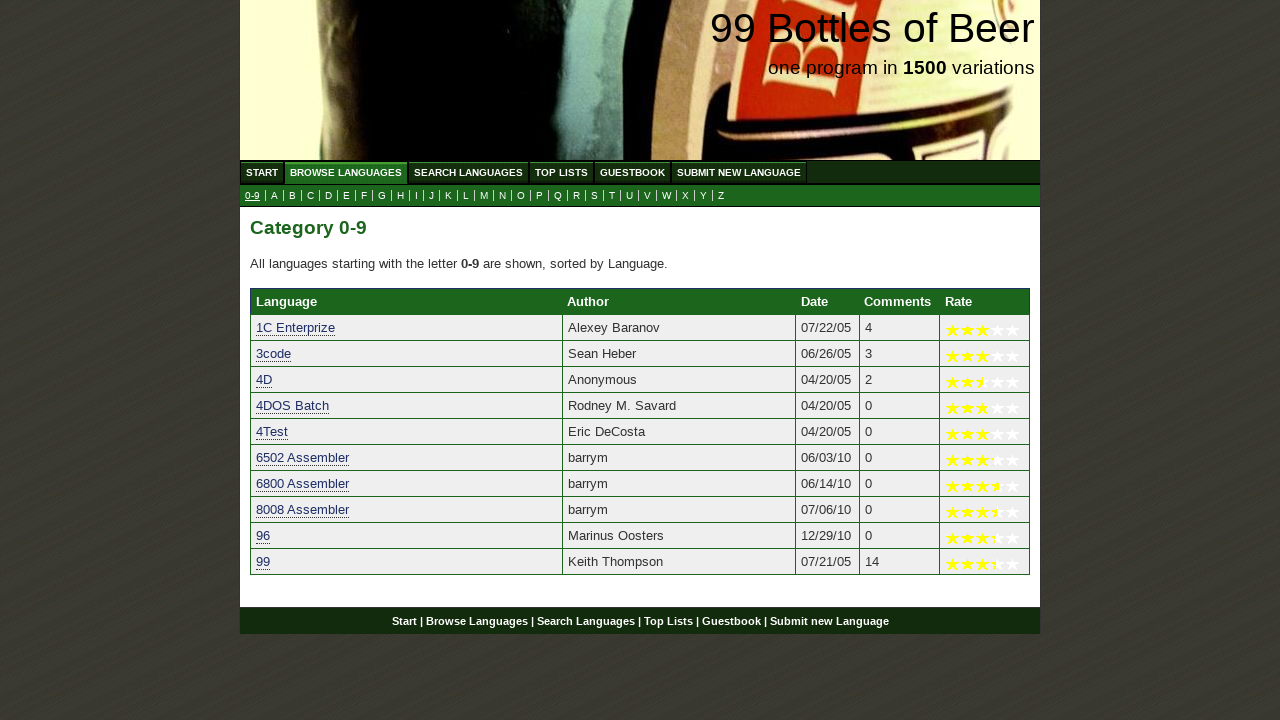

Programming languages starting with digits have loaded
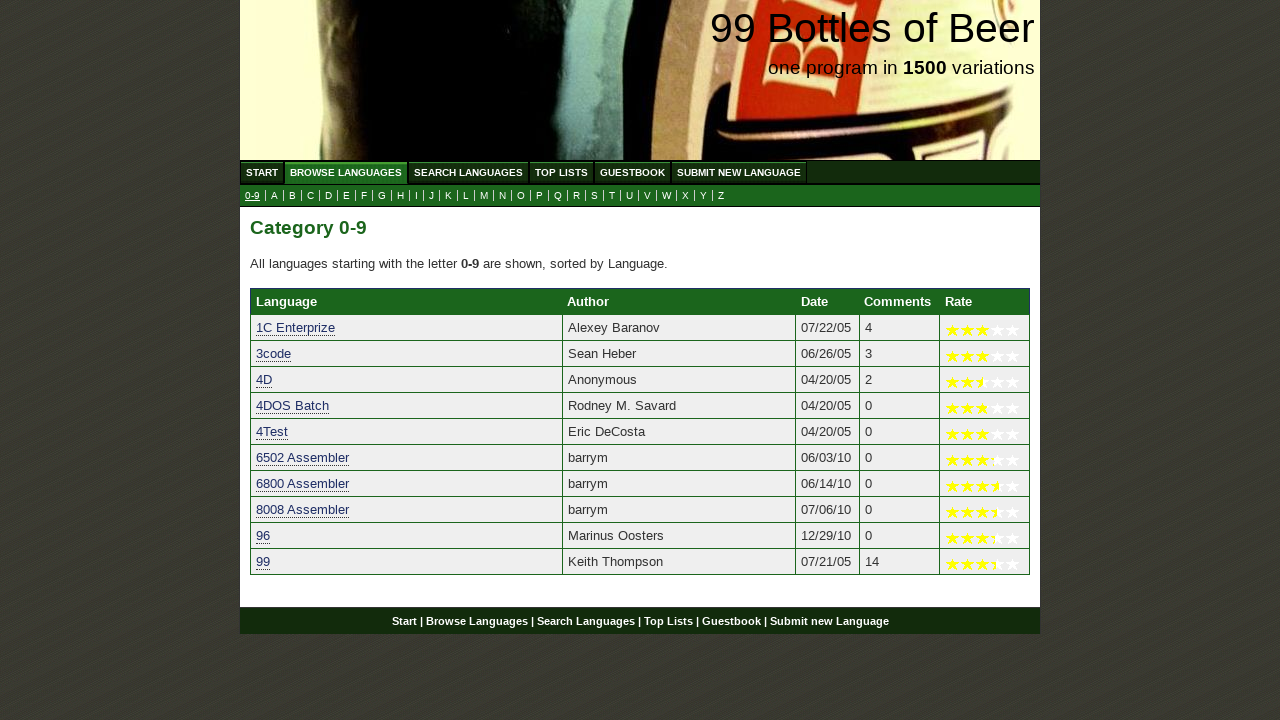

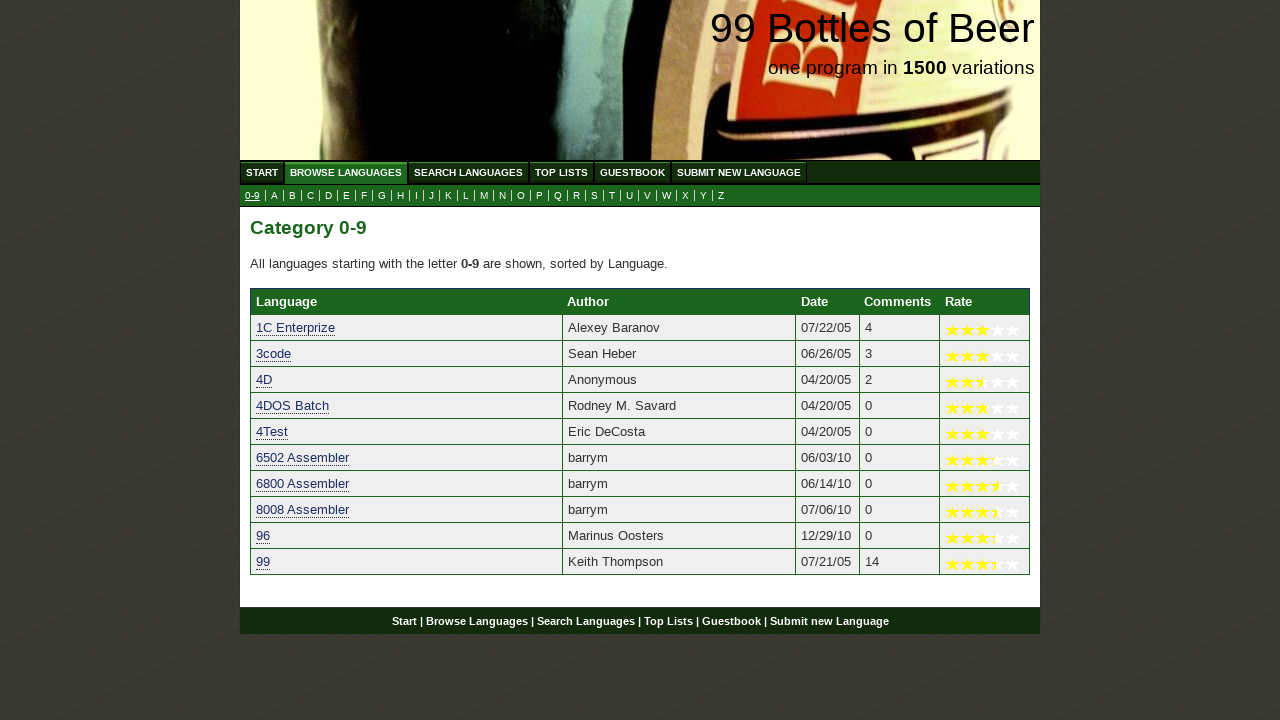